Demonstrates drag and drop action by dragging element A onto element B

Starting URL: https://crossbrowsertesting.github.io/drag-and-drop

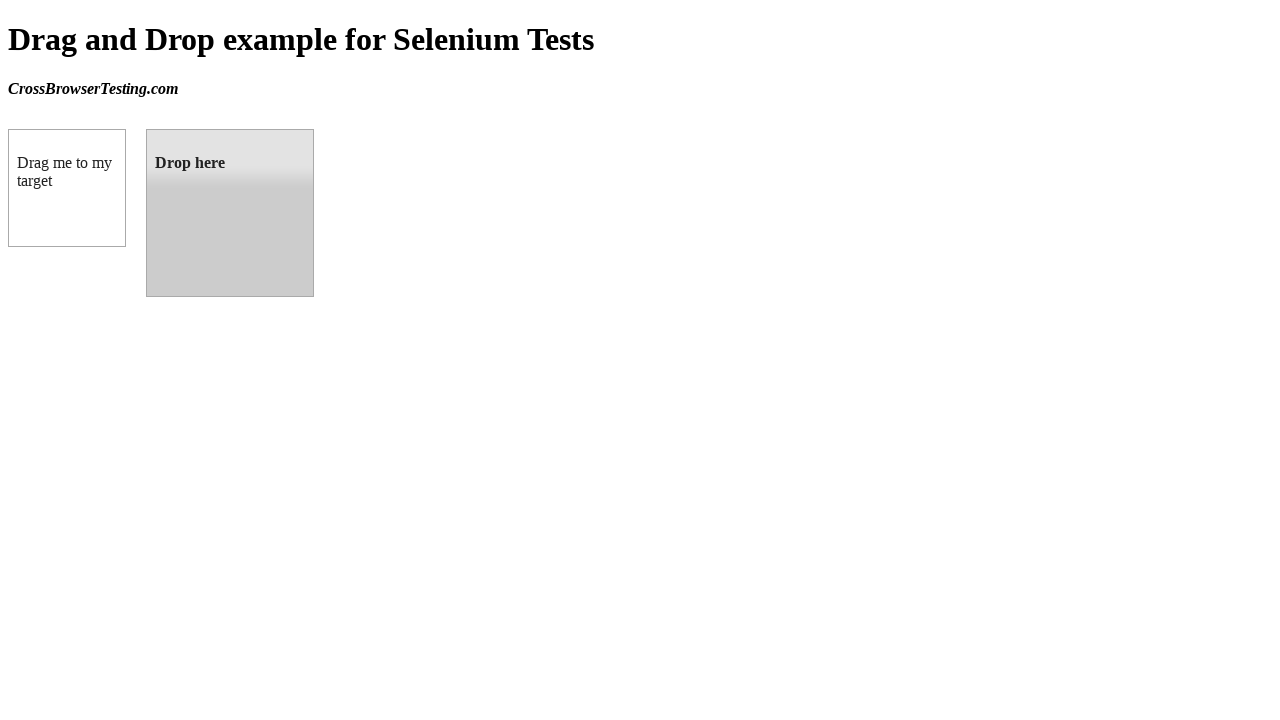

Waited for draggable element to load
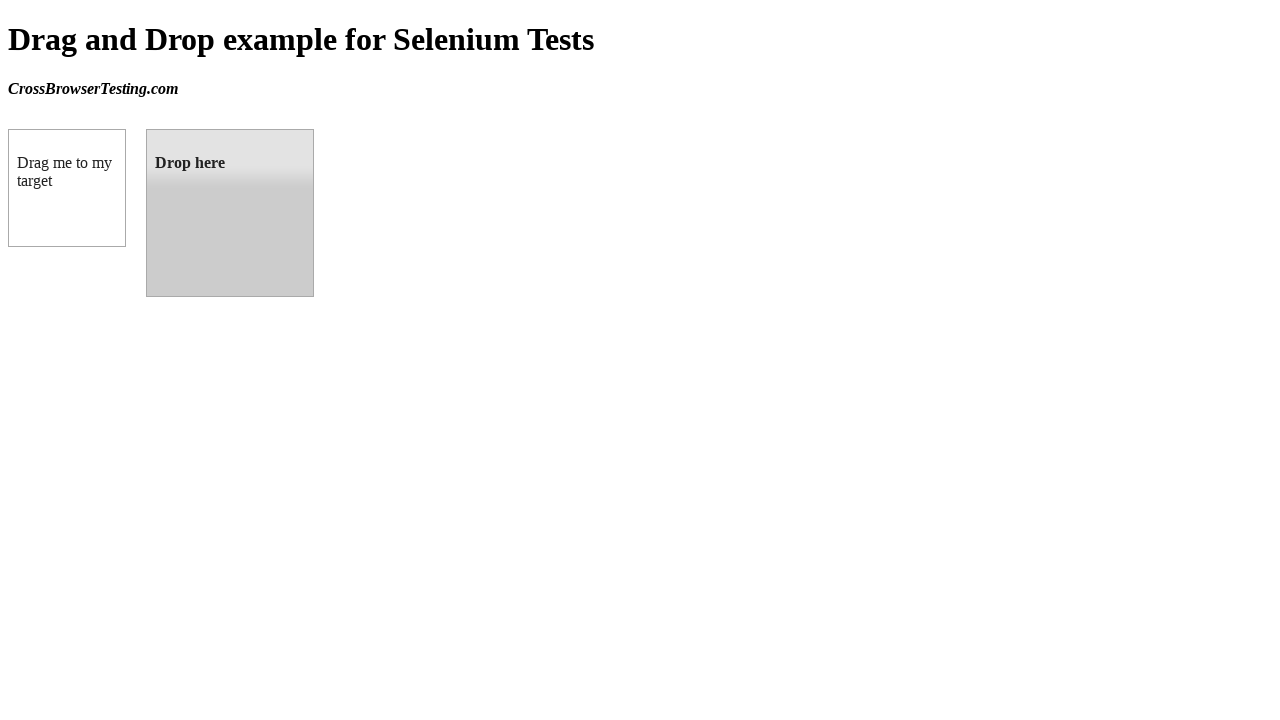

Waited for droppable element to load
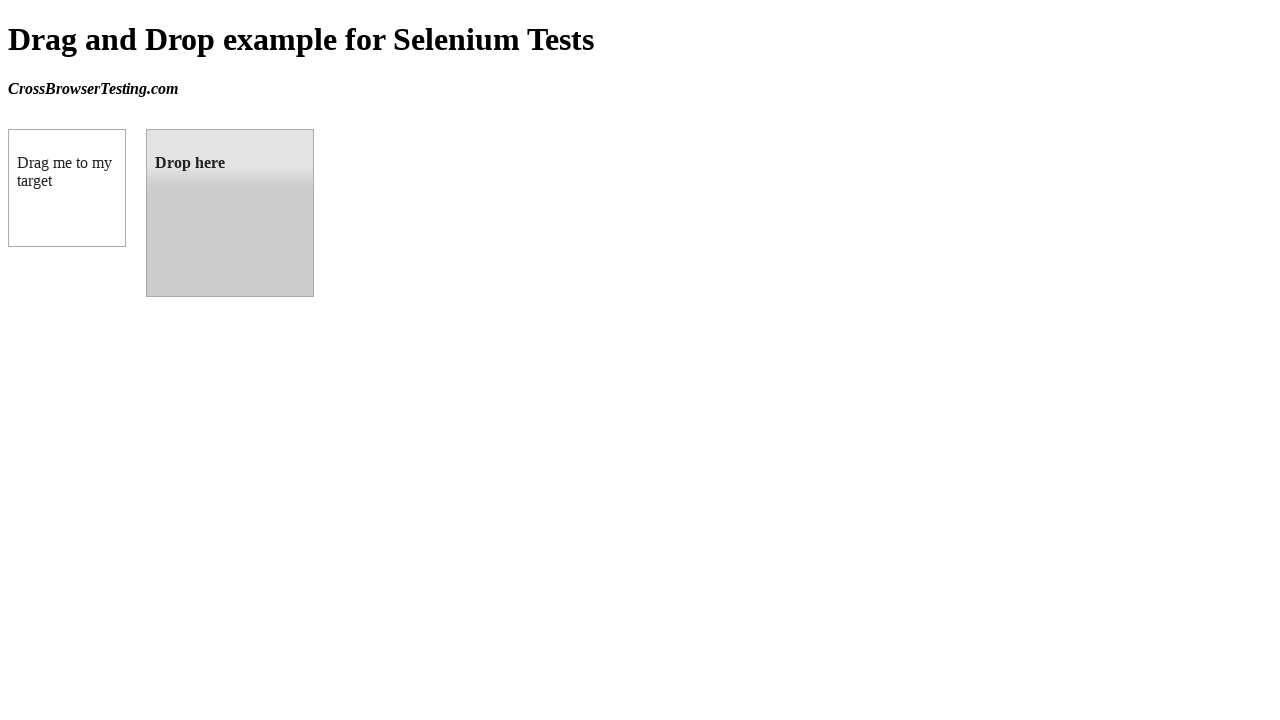

Located draggable element A
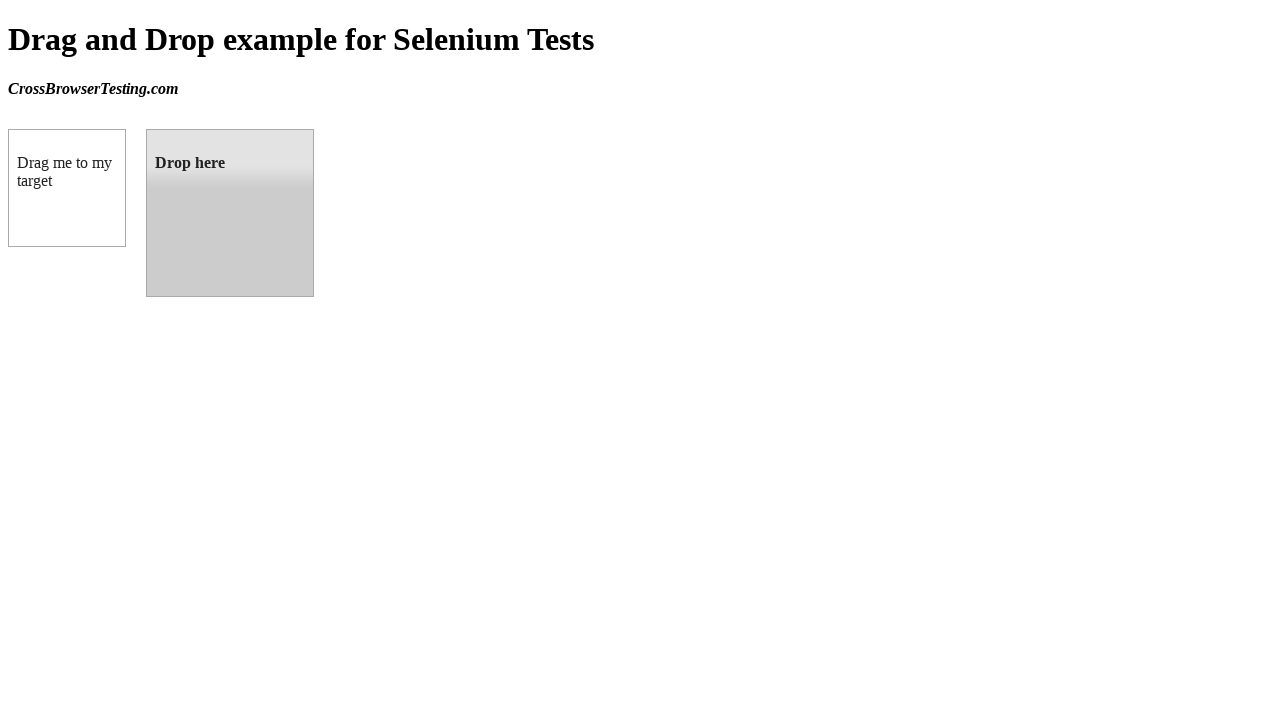

Located droppable element B
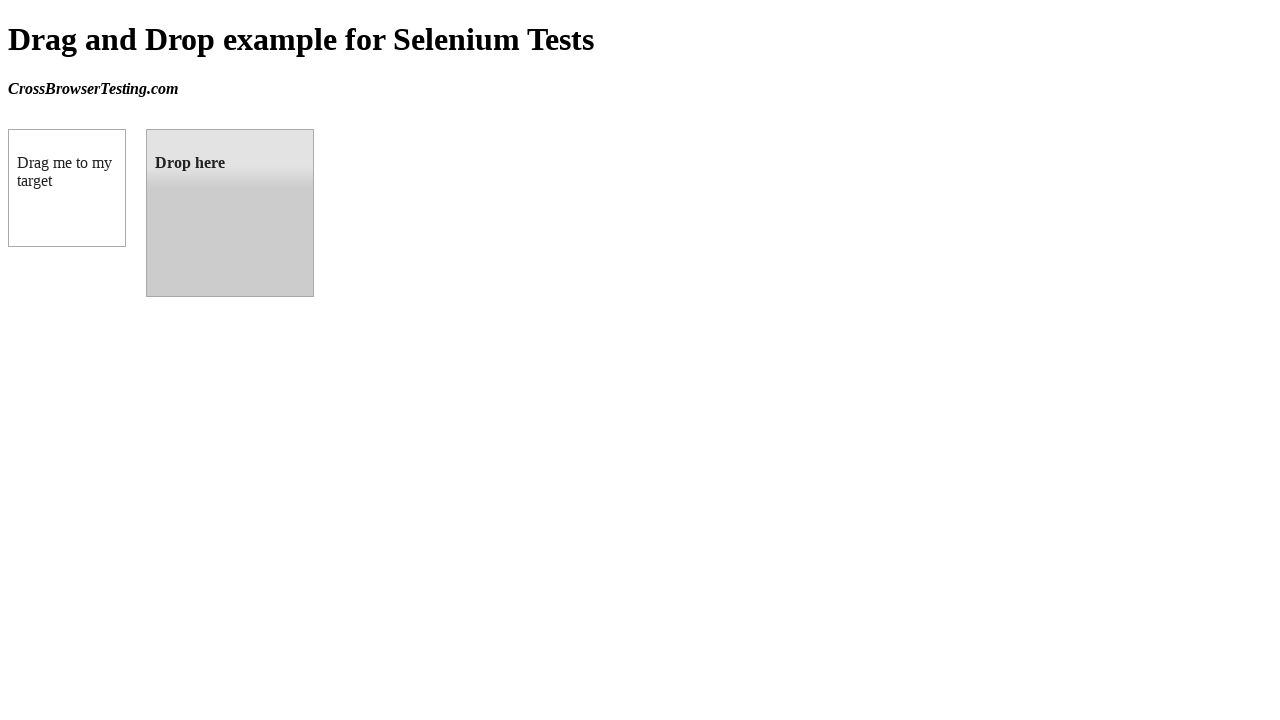

Dragged element A onto element B at (230, 213)
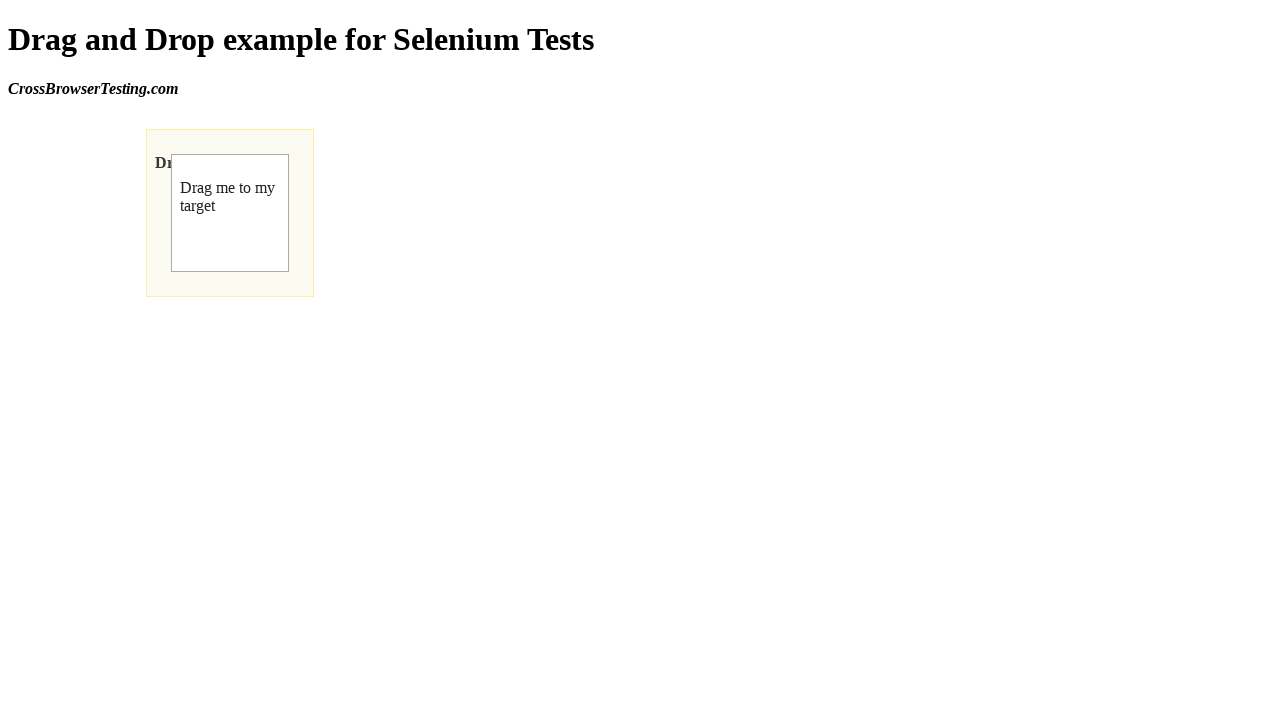

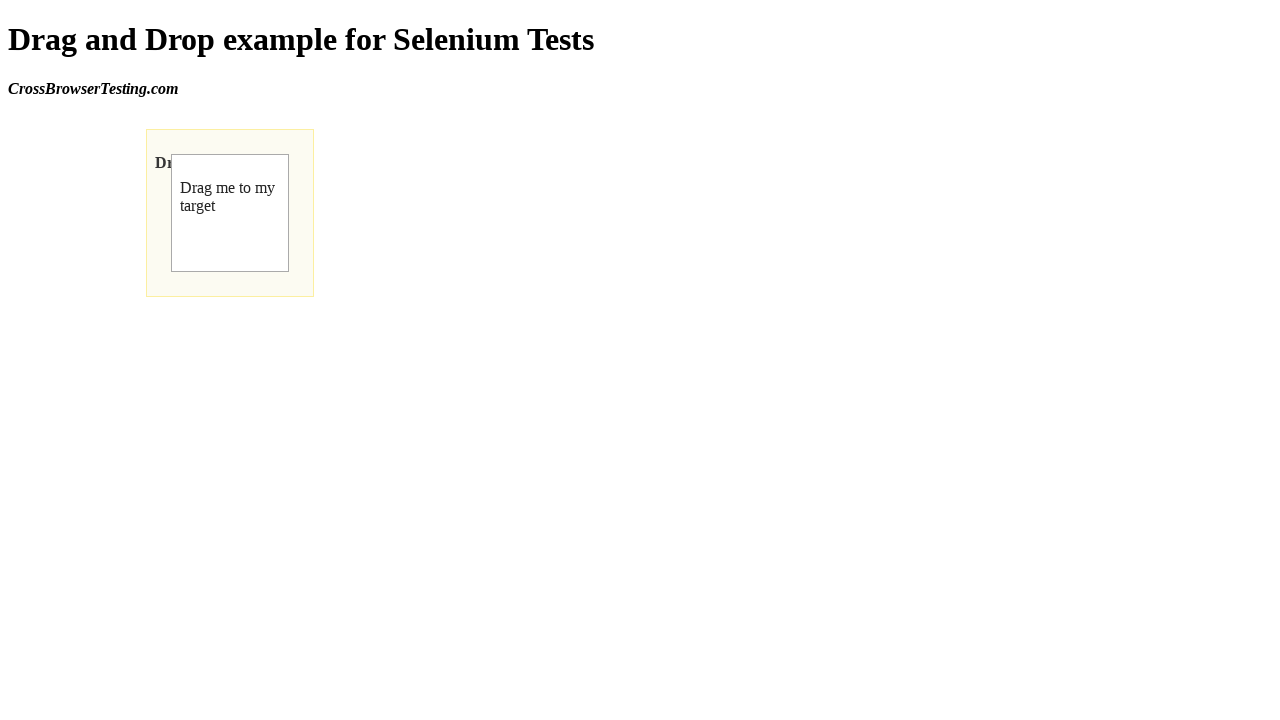